Tests JavaScript confirm dialog handling by clicking a button to trigger the confirm popup, dismissing it, and verifying the result message

Starting URL: https://the-internet.herokuapp.com/javascript_alerts

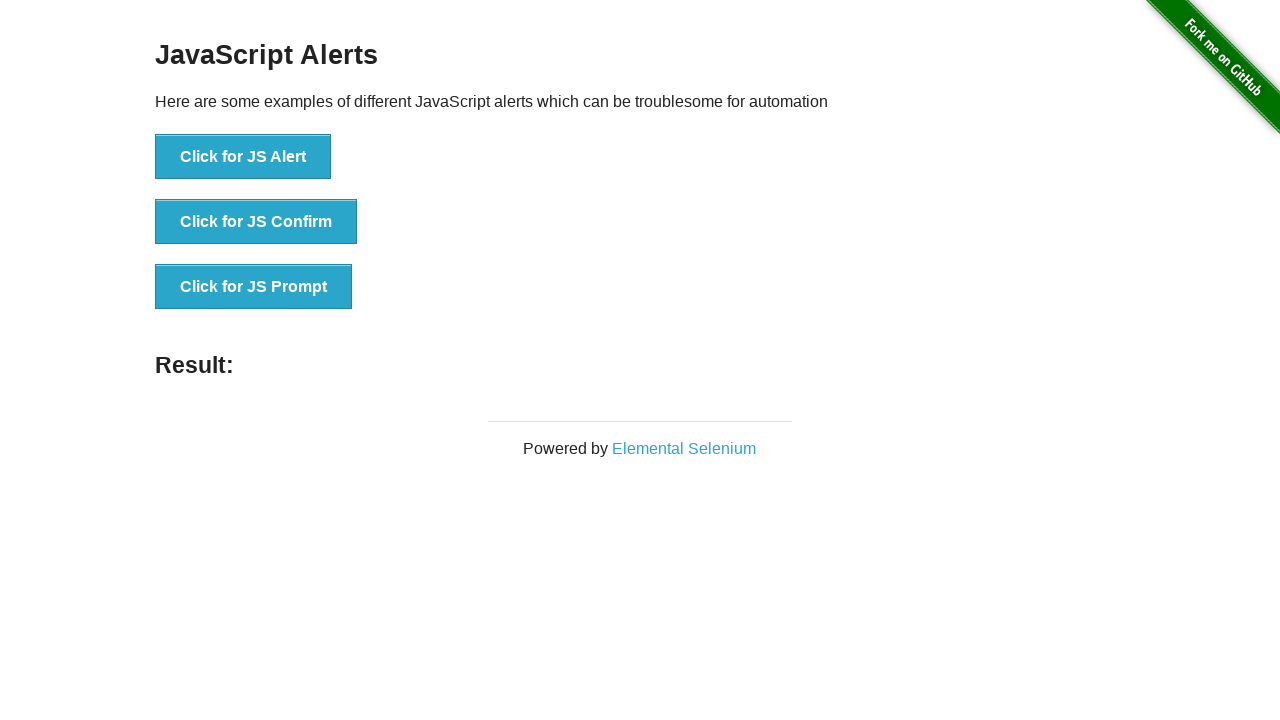

Set up dialog handler to dismiss confirm dialogs
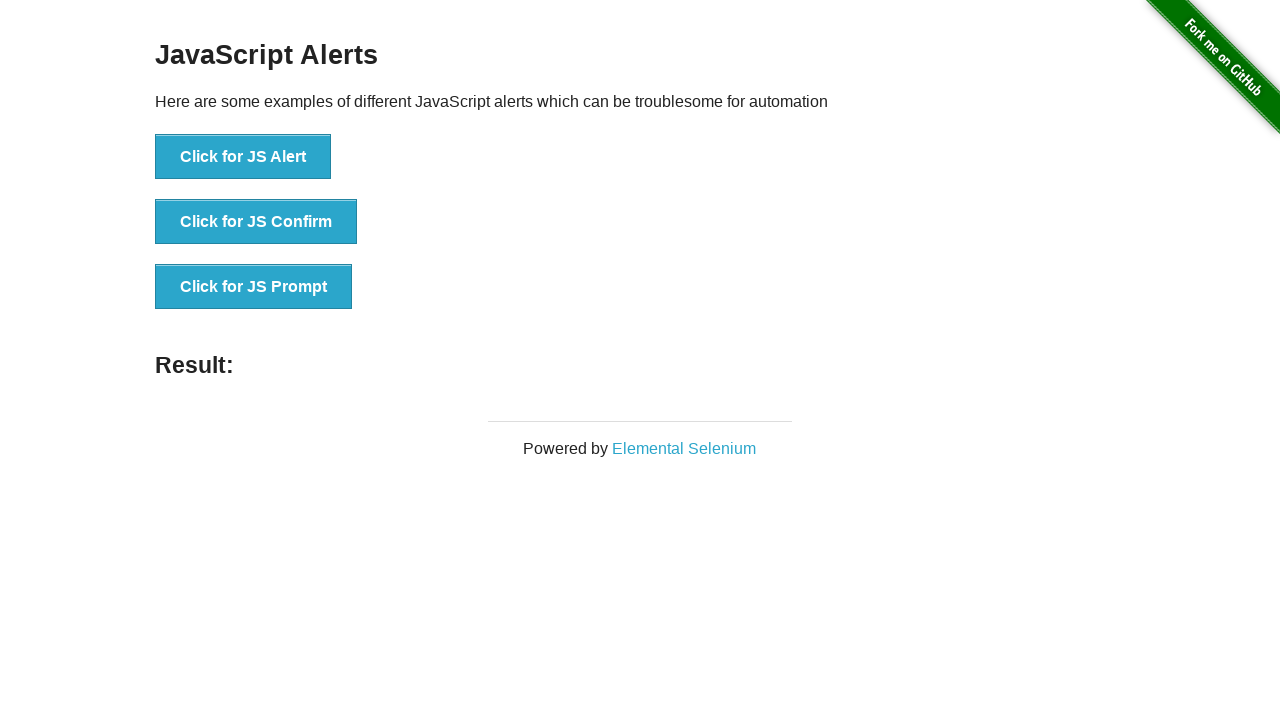

Clicked button to trigger JavaScript confirm dialog at (256, 222) on xpath=//button[text()='Click for JS Confirm']
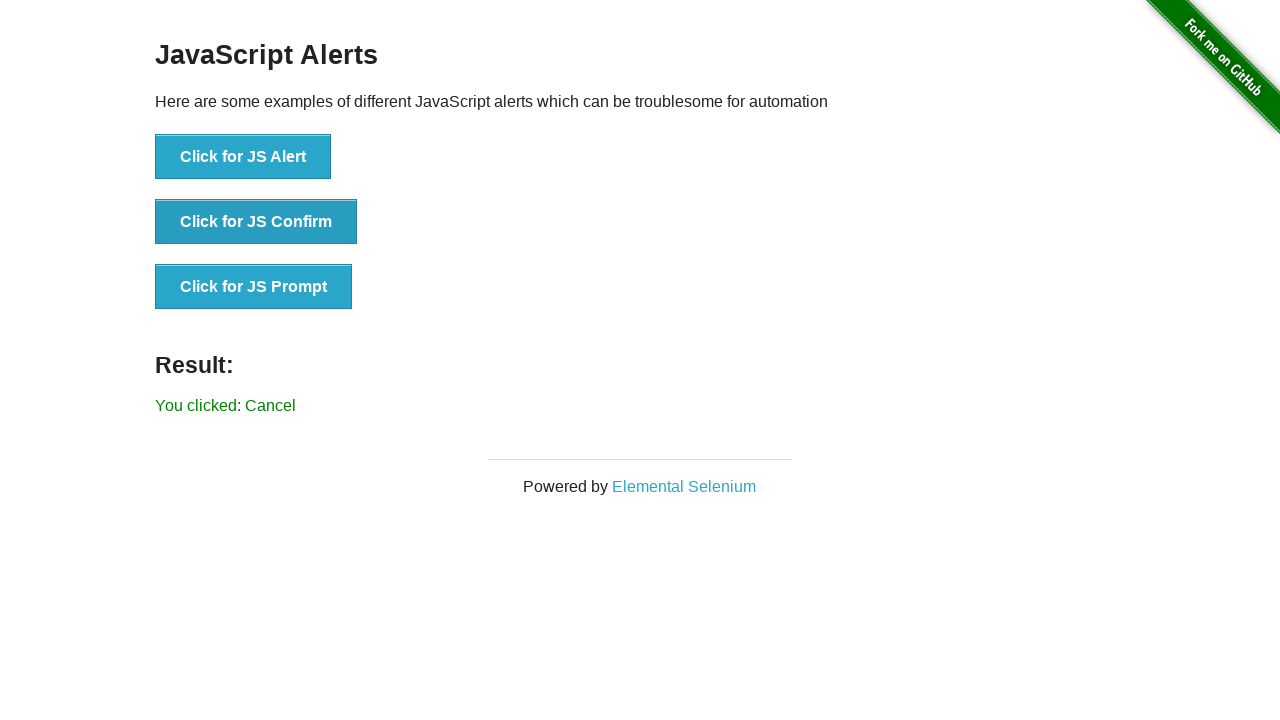

Result element loaded after dismissing confirm dialog
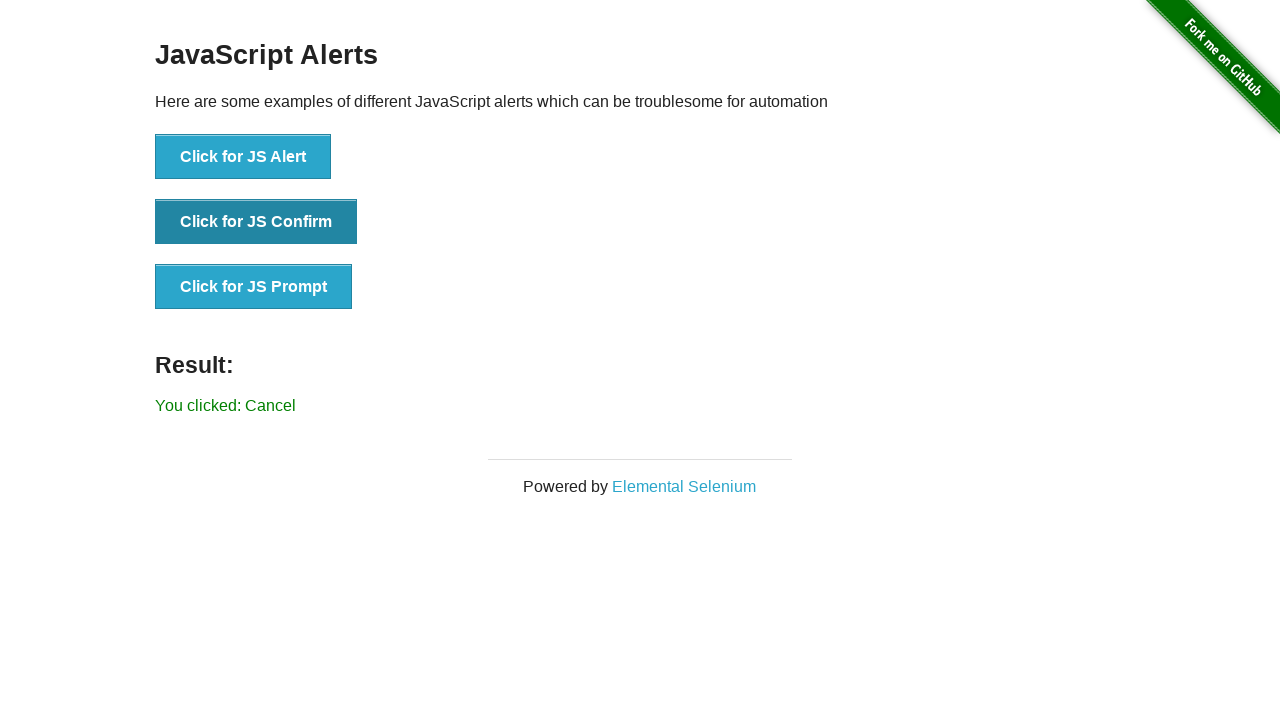

Retrieved result text: 'You clicked: Cancel'
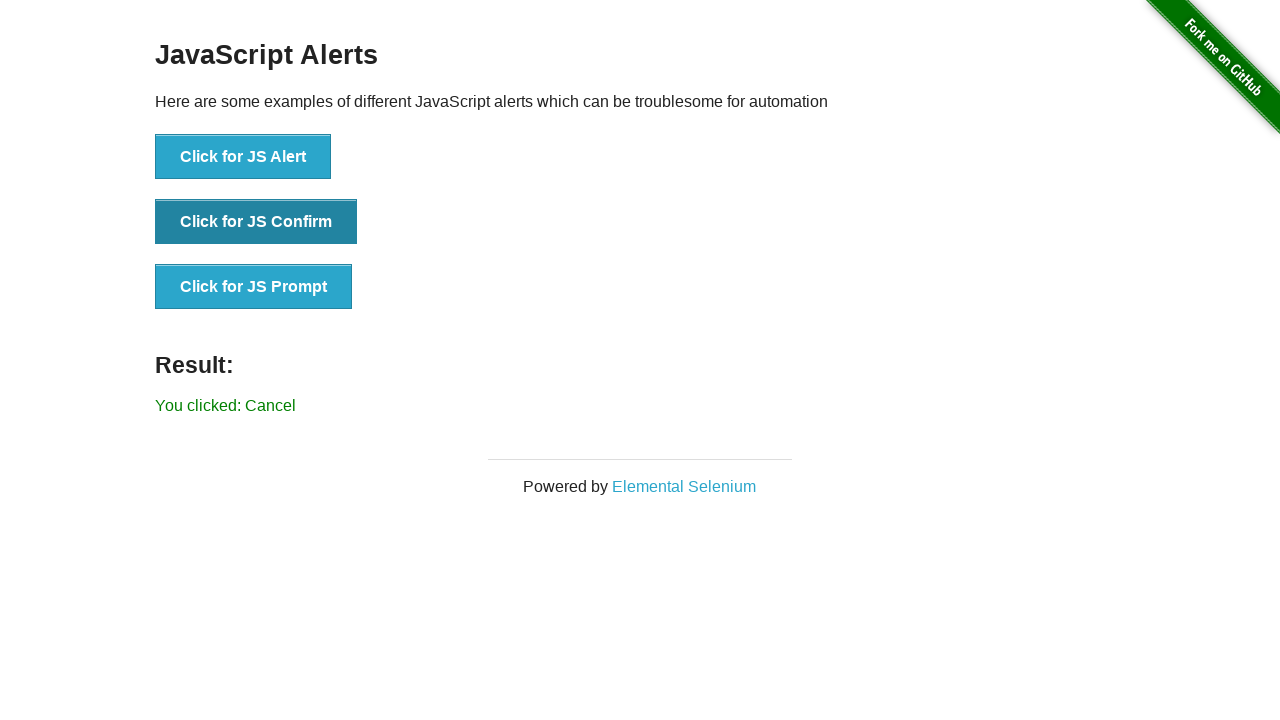

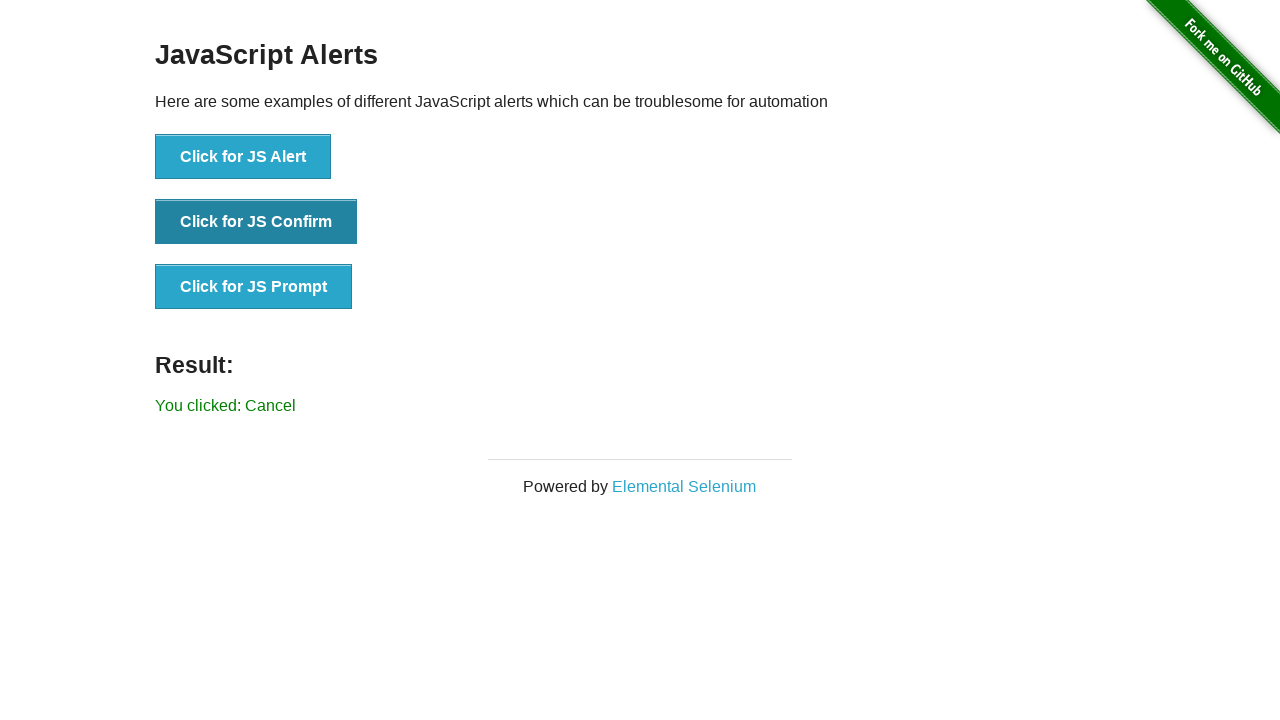